Tests that clicking Clear completed removes completed items from the list

Starting URL: https://demo.playwright.dev/todomvc

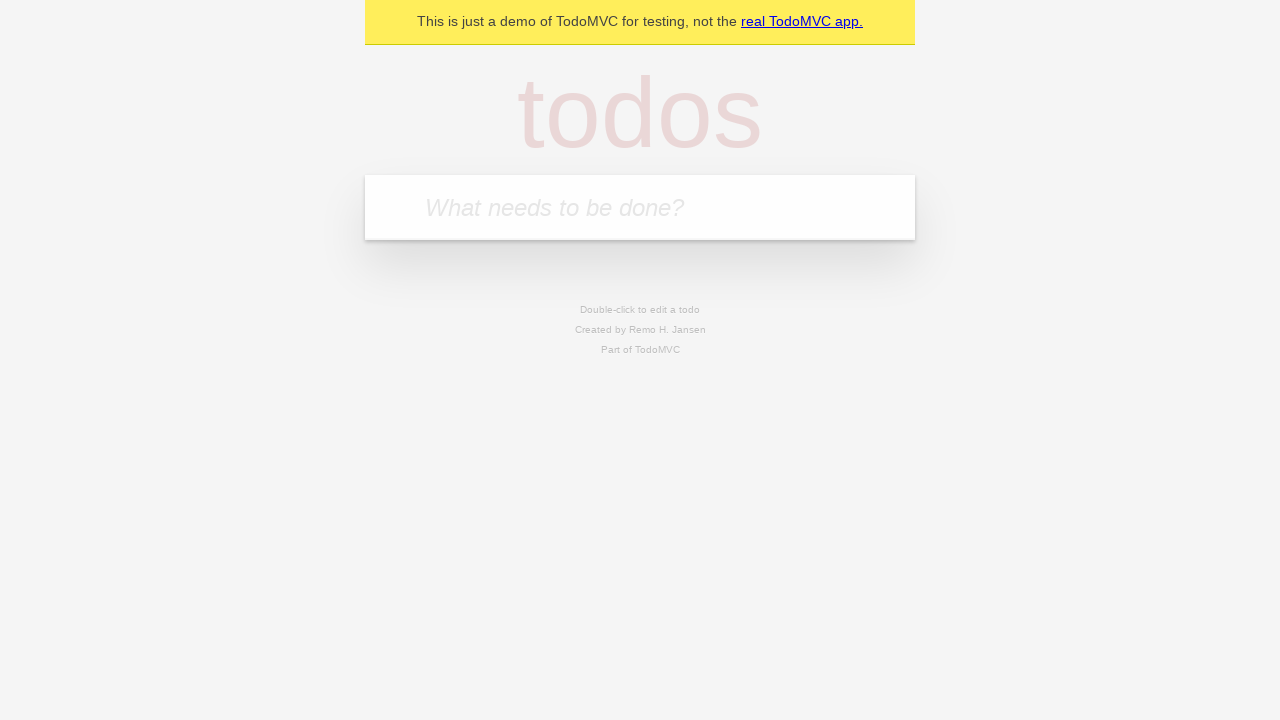

Filled todo input with 'buy some cheese' on internal:attr=[placeholder="What needs to be done?"i]
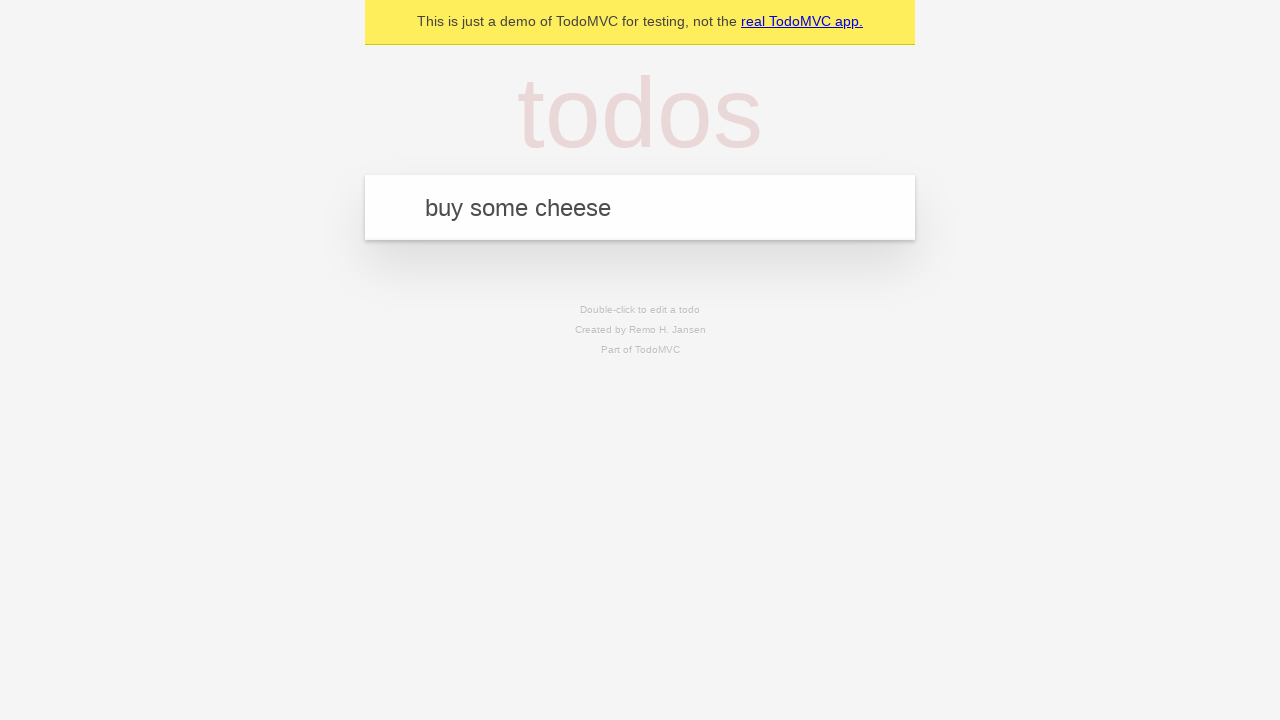

Pressed Enter to add first todo item on internal:attr=[placeholder="What needs to be done?"i]
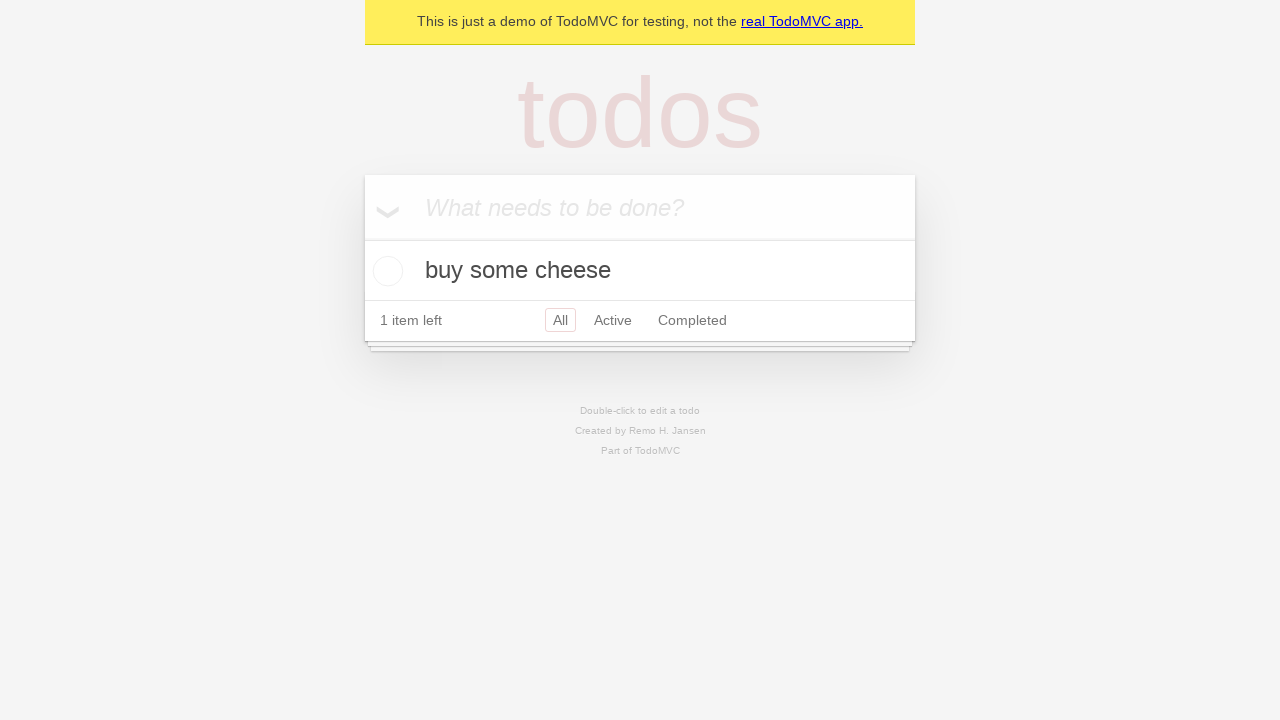

Filled todo input with 'feed the cat' on internal:attr=[placeholder="What needs to be done?"i]
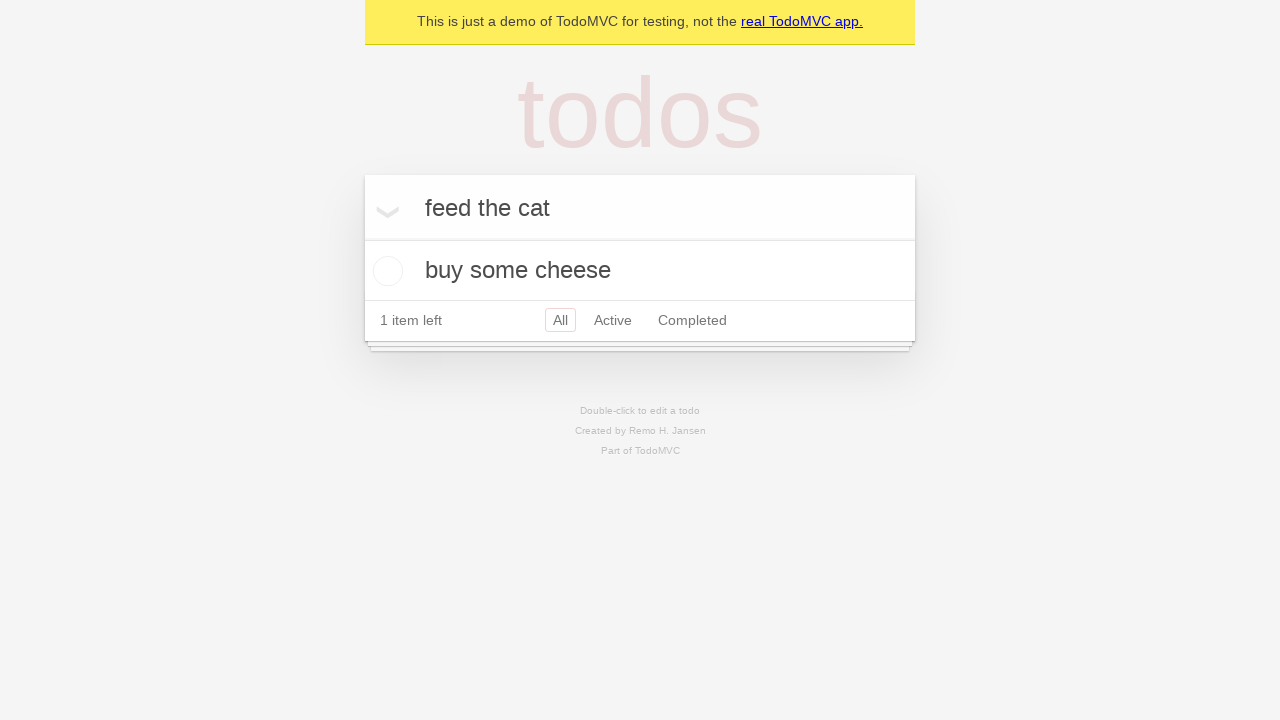

Pressed Enter to add second todo item on internal:attr=[placeholder="What needs to be done?"i]
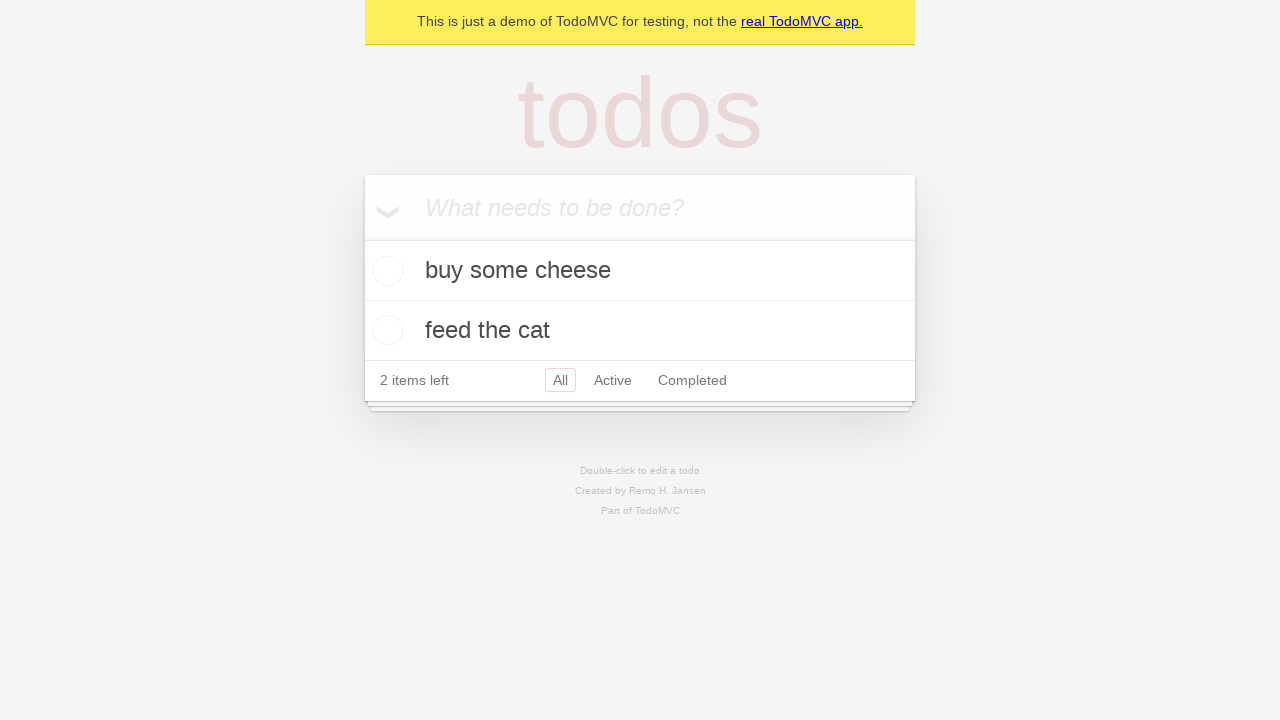

Filled todo input with 'book a doctors appointment' on internal:attr=[placeholder="What needs to be done?"i]
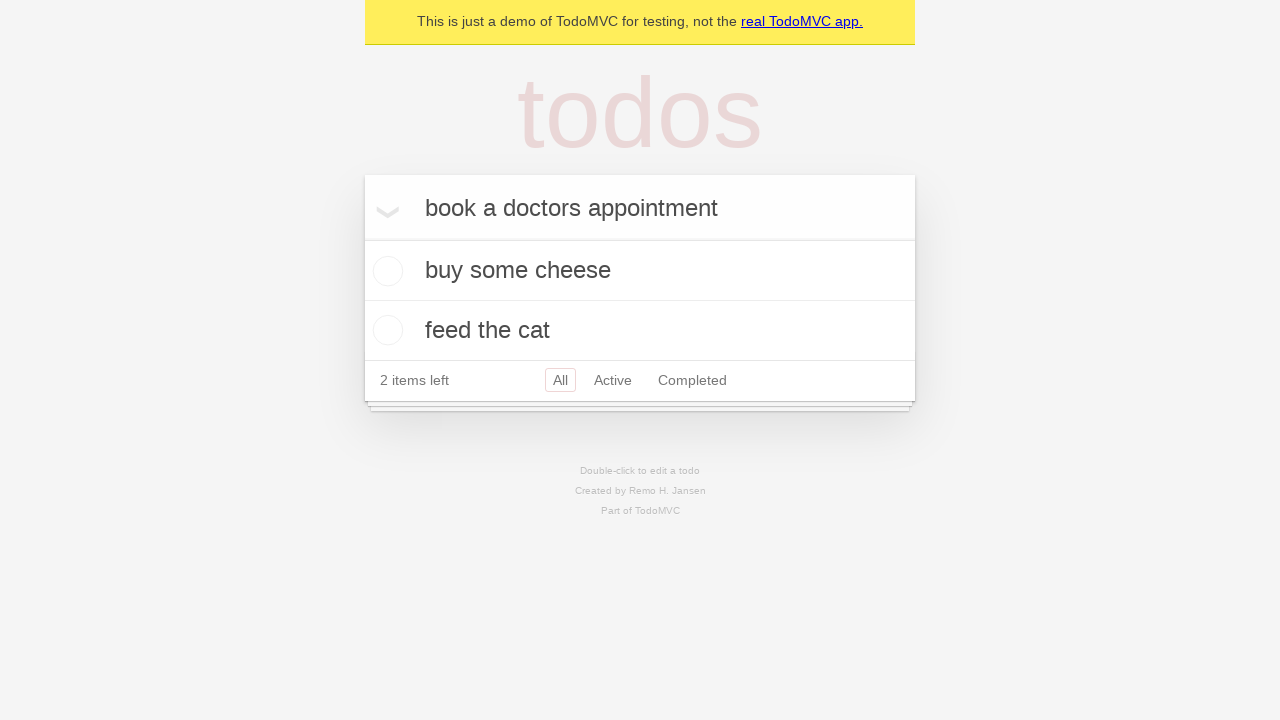

Pressed Enter to add third todo item on internal:attr=[placeholder="What needs to be done?"i]
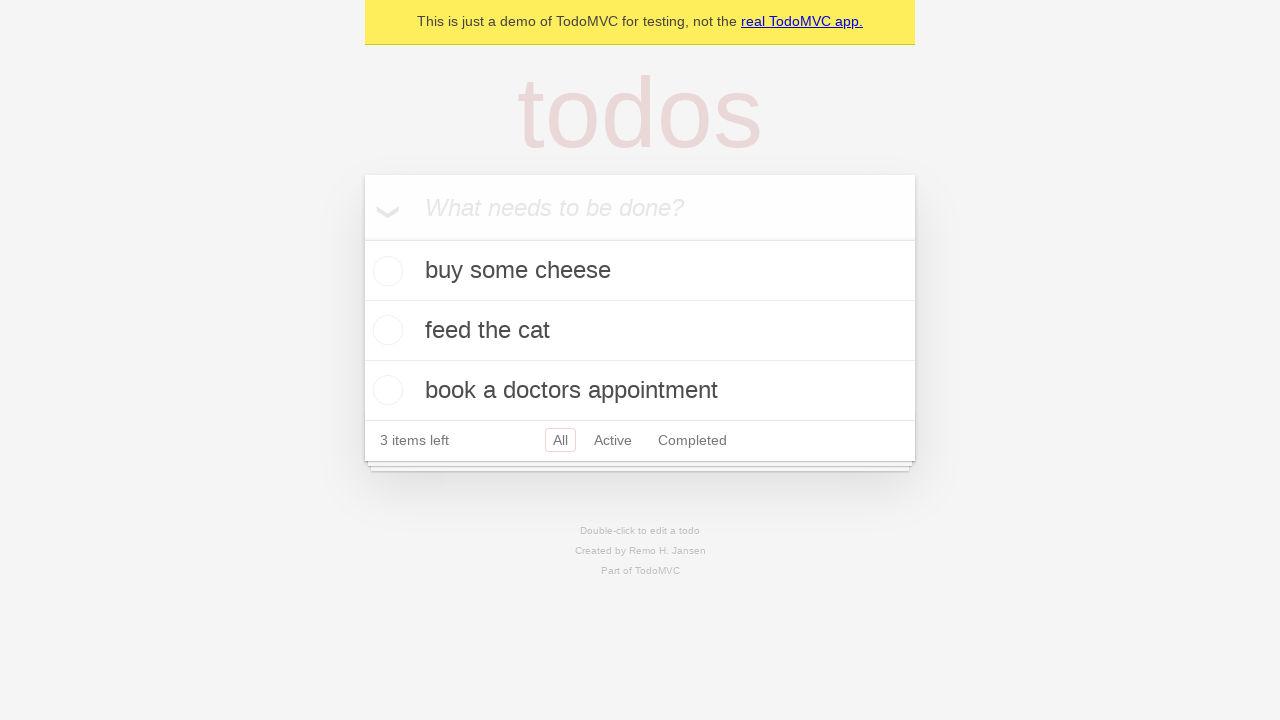

Checked the second todo item to mark it as completed at (385, 330) on internal:testid=[data-testid="todo-item"s] >> nth=1 >> internal:role=checkbox
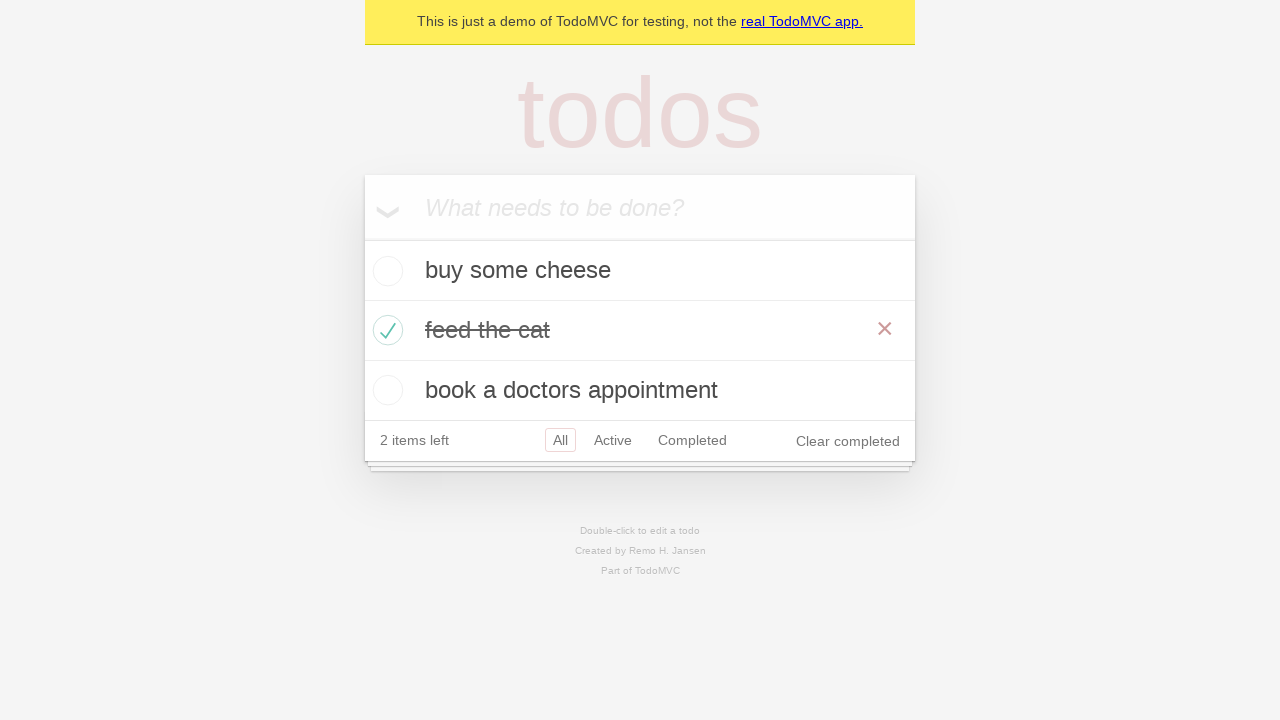

Clicked 'Clear completed' button to remove completed items at (848, 441) on internal:role=button[name="Clear completed"i]
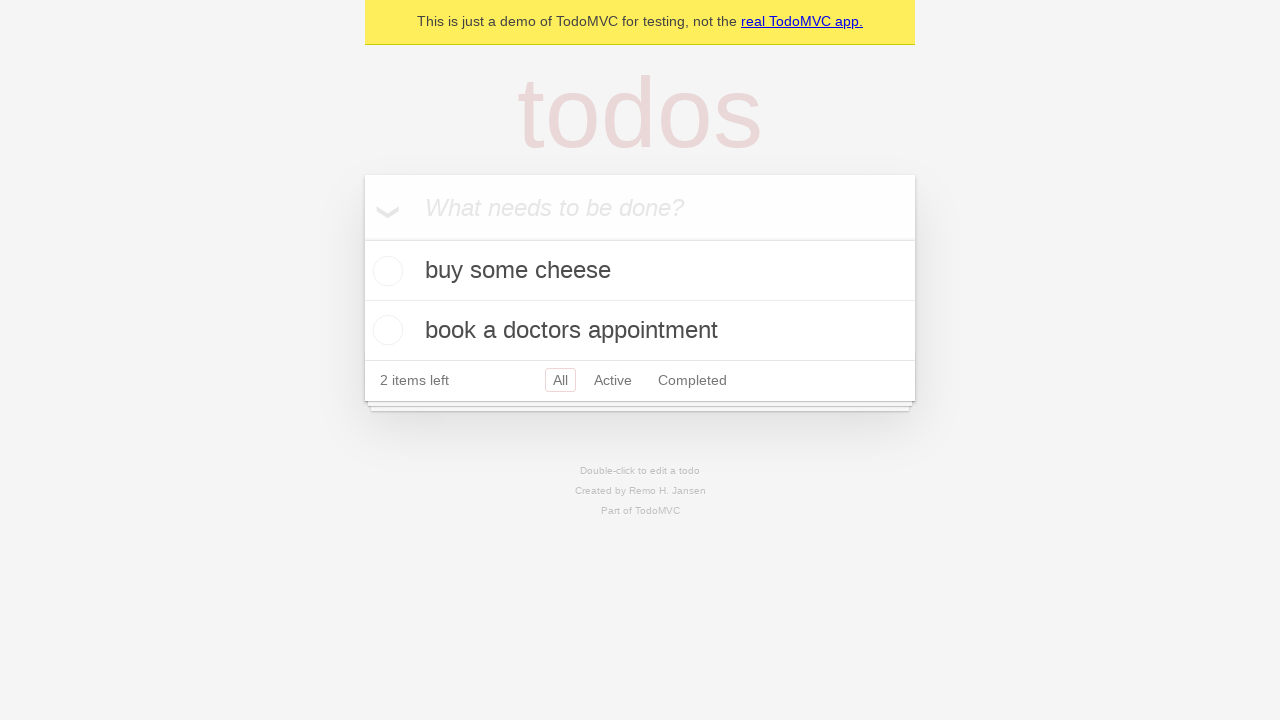

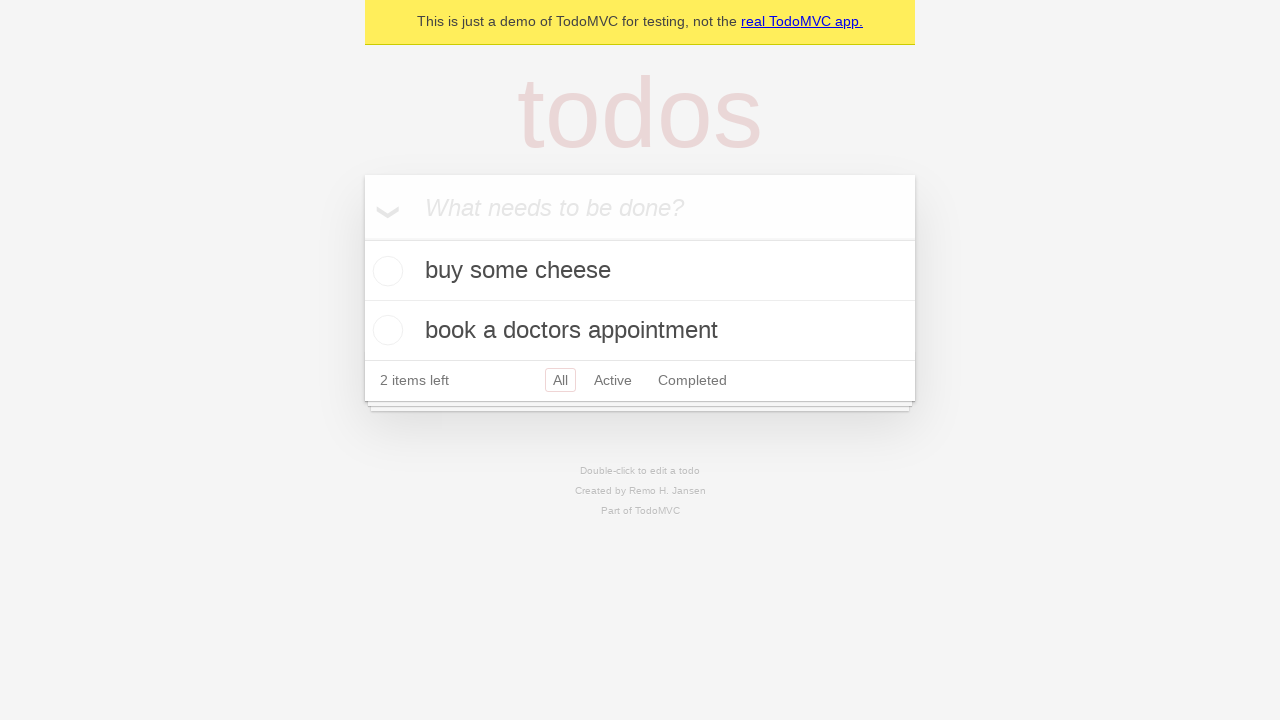